Tests various form interactions on the Omayo blog page including filling text fields, text areas, and clicking links

Starting URL: https://omayo.blogspot.com/

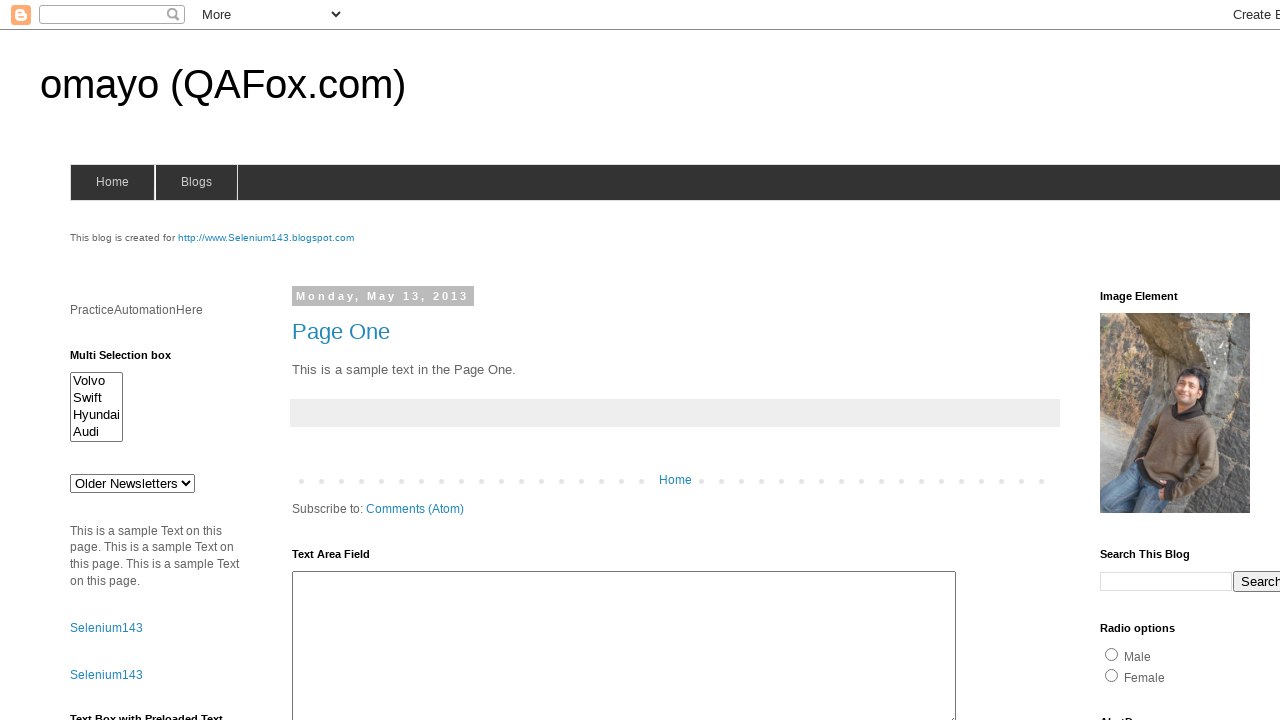

Filled username text box with 'welcome to codemind' on input[name='userid']
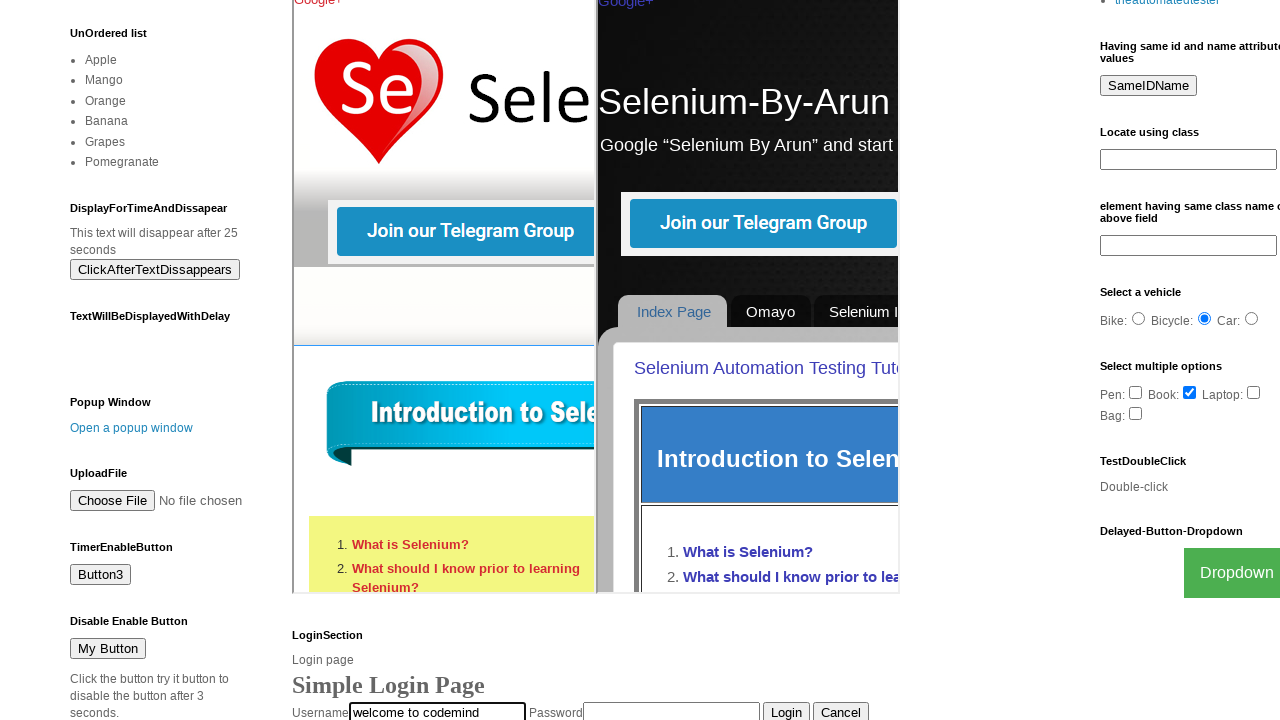

Filled text area field with 'by using id locator strategy' on #ta1
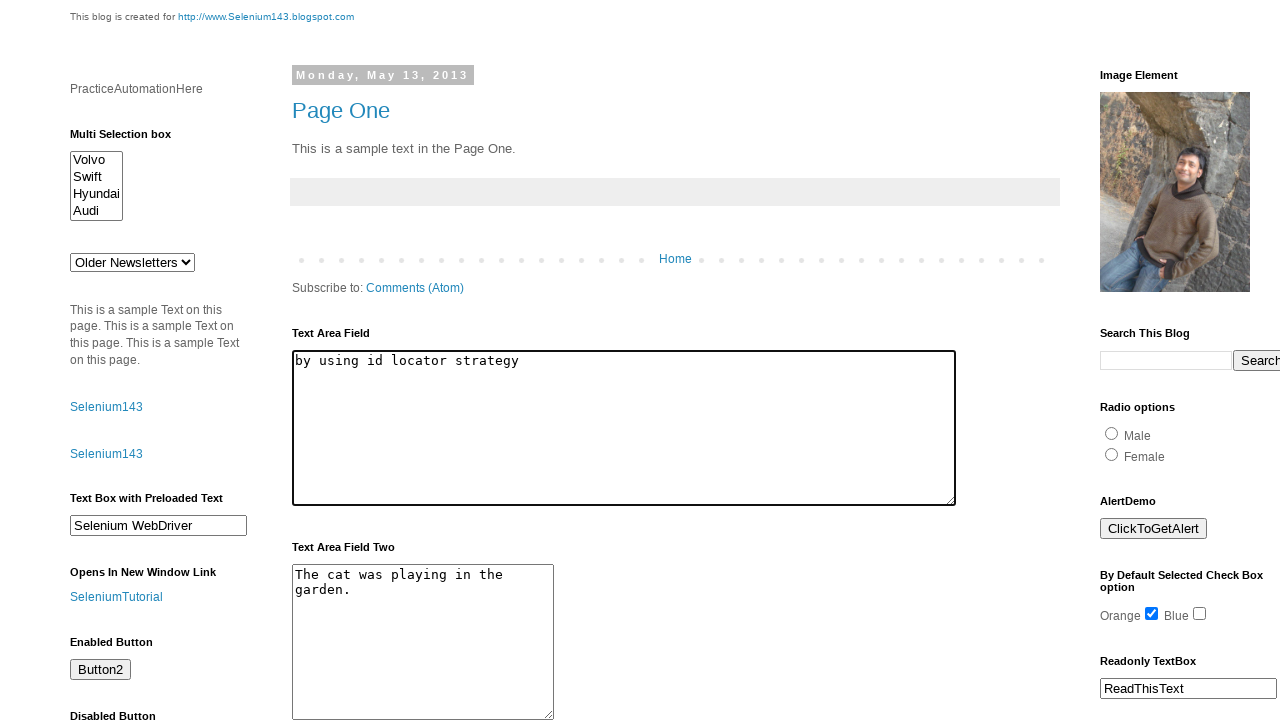

Clicked on Selenium143.blogspot.com blog link at (266, 16) on a:has-text('Selenium143.blogspot.com')
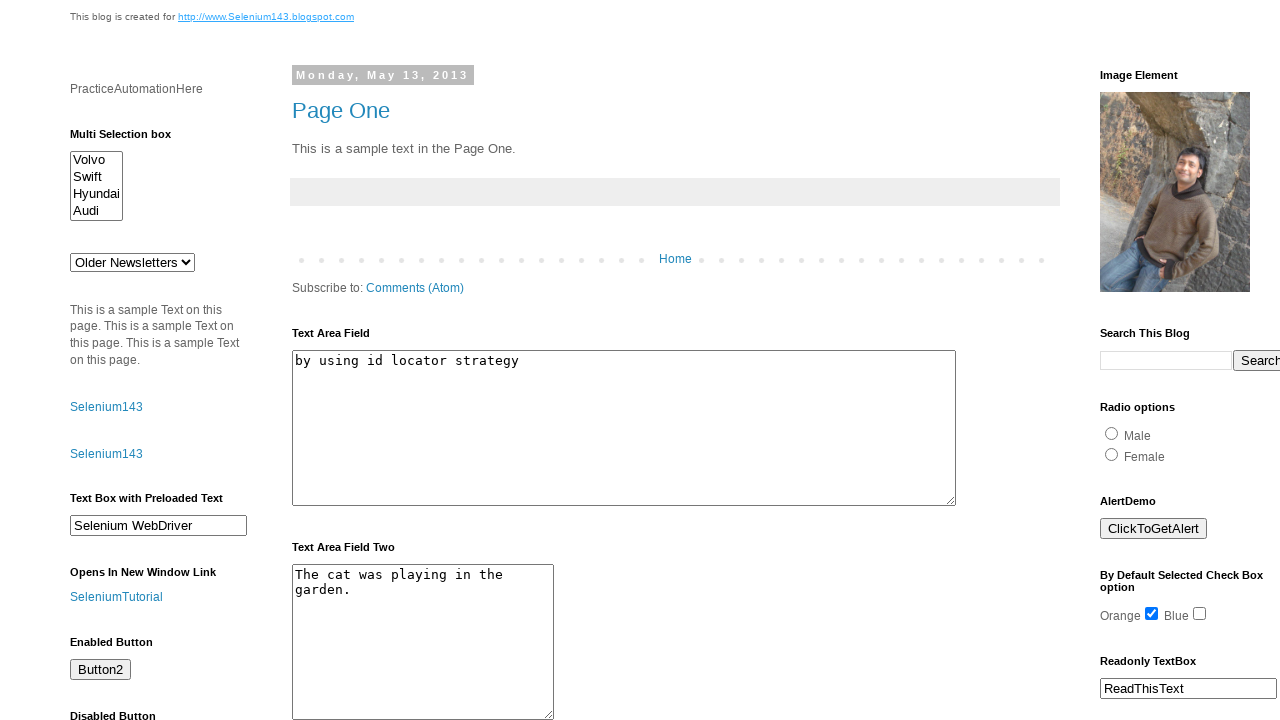

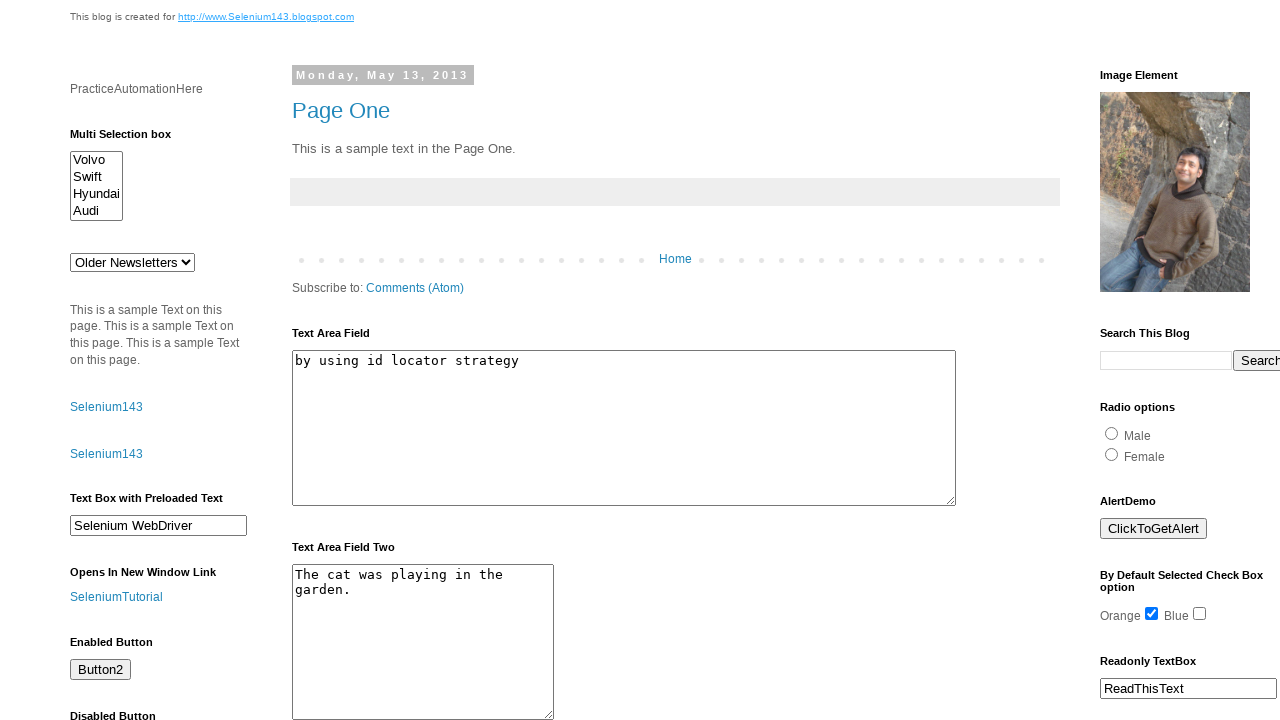